Tests dropdown select element by locating it and verifying its options are accessible

Starting URL: https://omayo.blogspot.com/

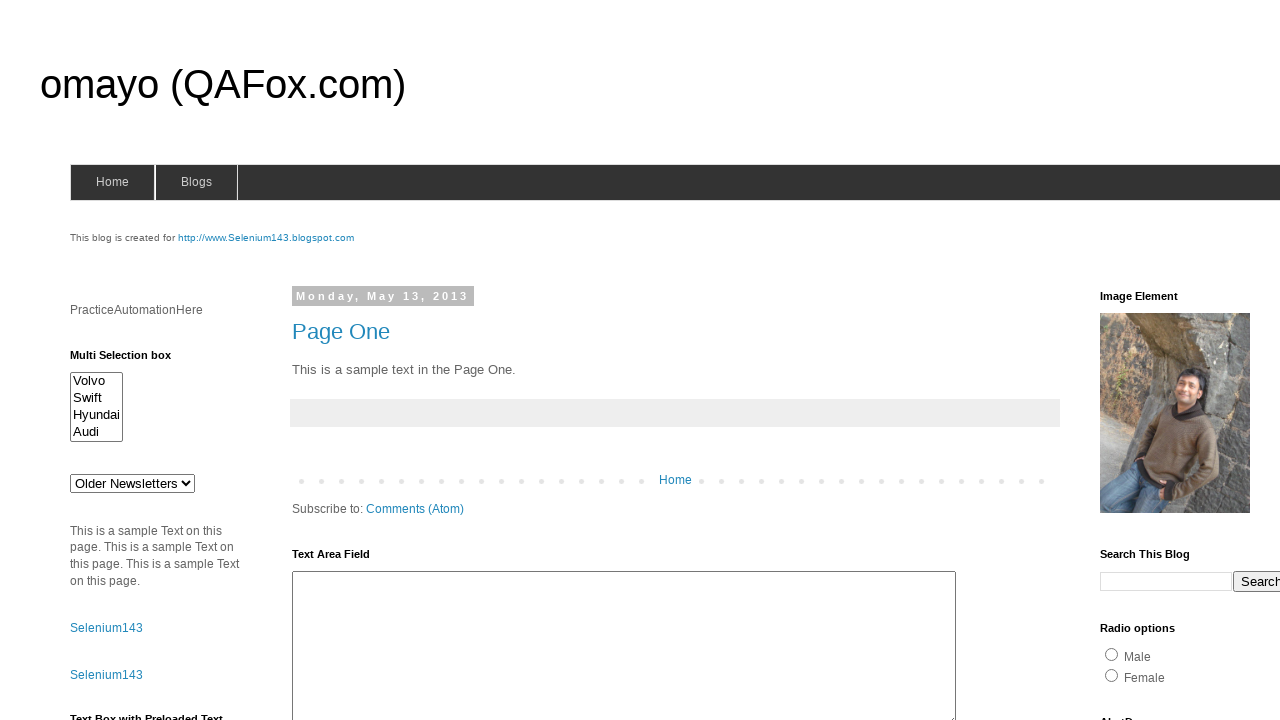

Waited for dropdown element with id 'drop1' to be present
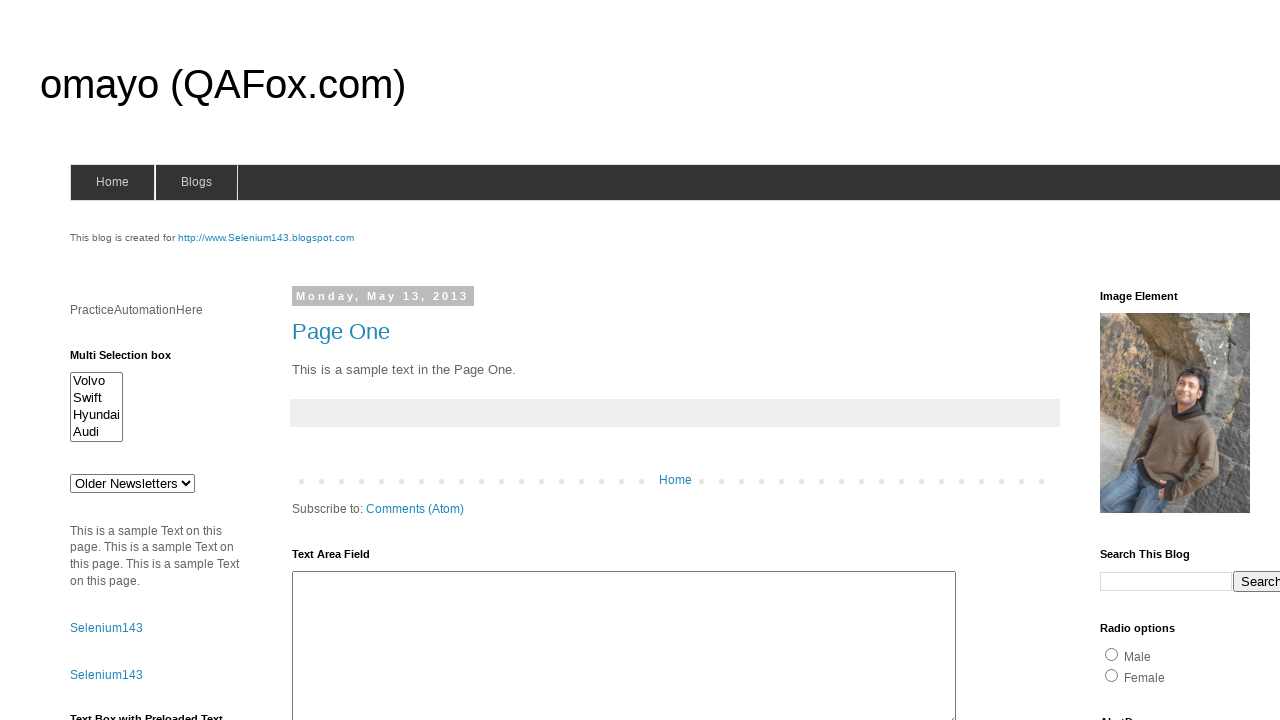

Selected option at index 1 from the dropdown on #drop1
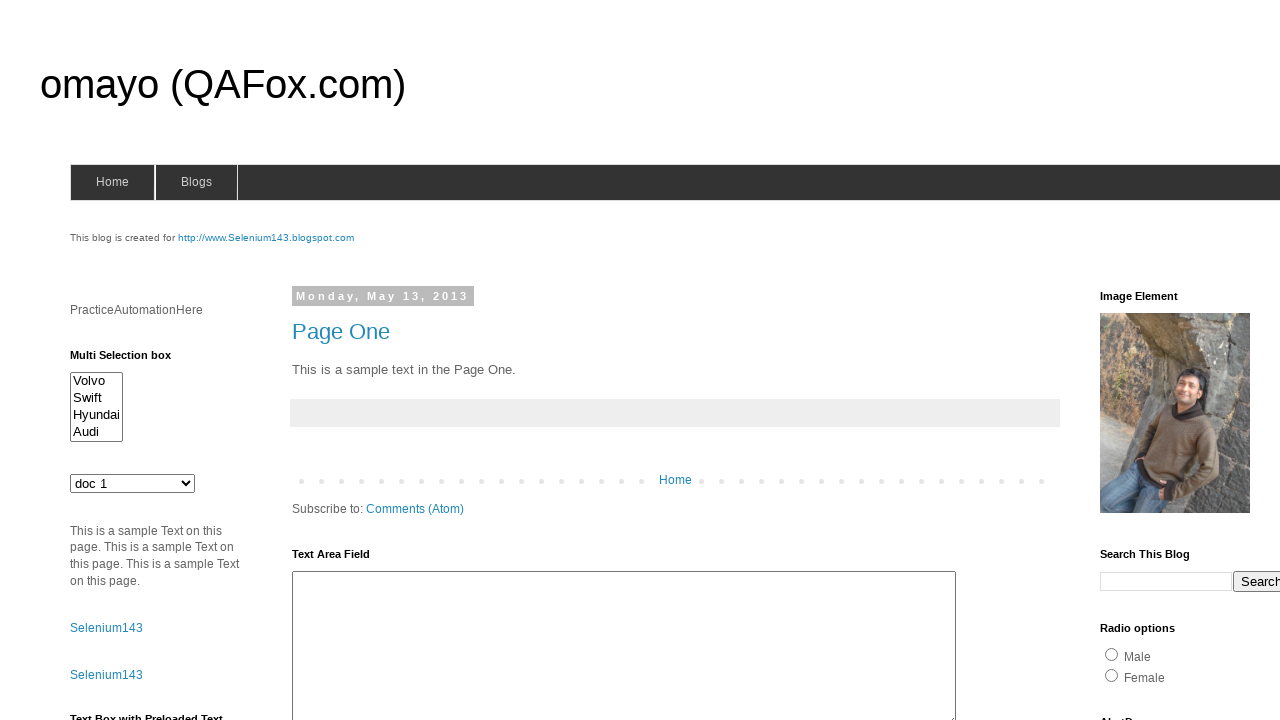

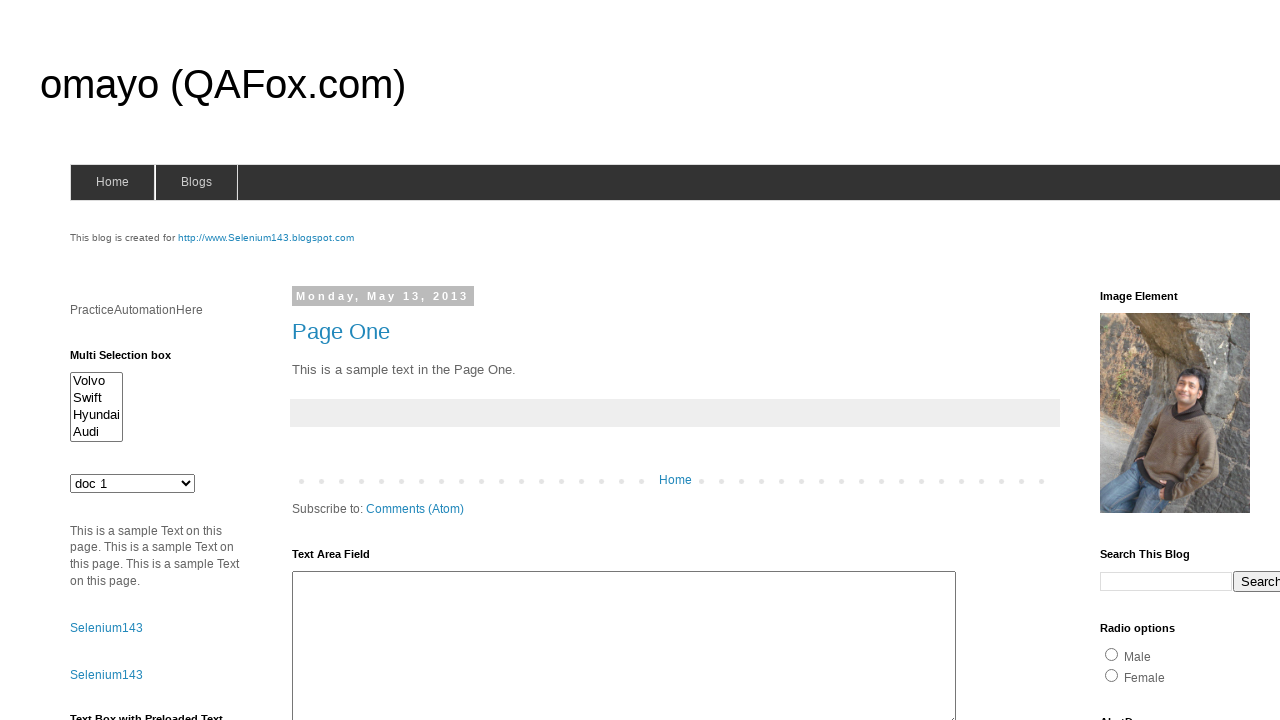